Tests user tracking functionality by entering a user name and verifying shipment details are displayed

Starting URL: https://webapps.tekstac.com/Handling_Reg_Expression

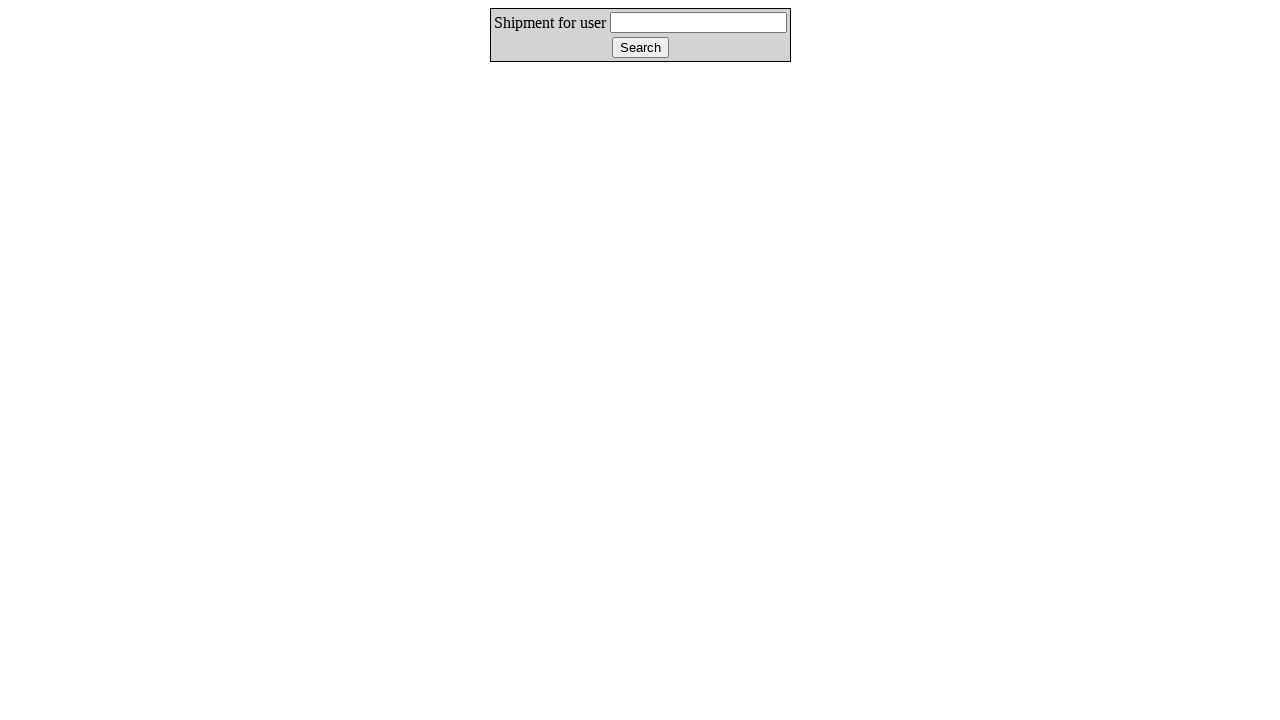

Filled userId field with 'Shamili' on #userId
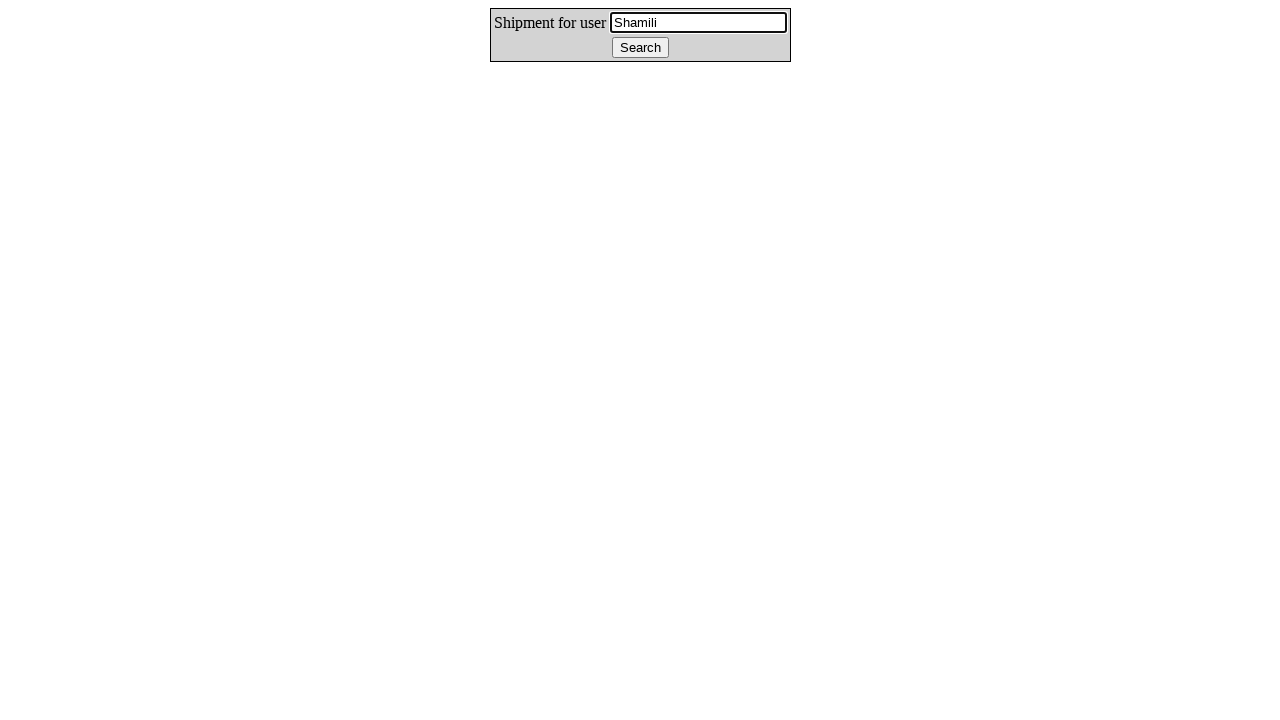

Clicked track button to initiate user tracking at (640, 48) on #track
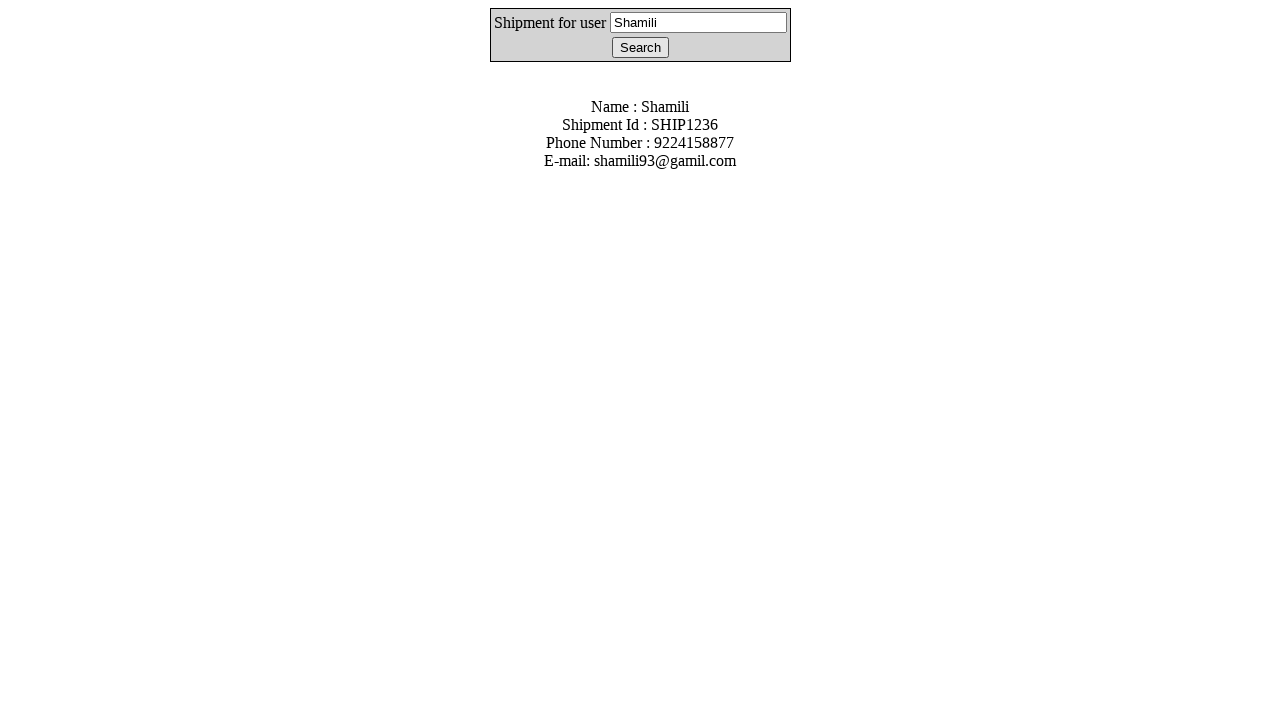

Shipment result section loaded
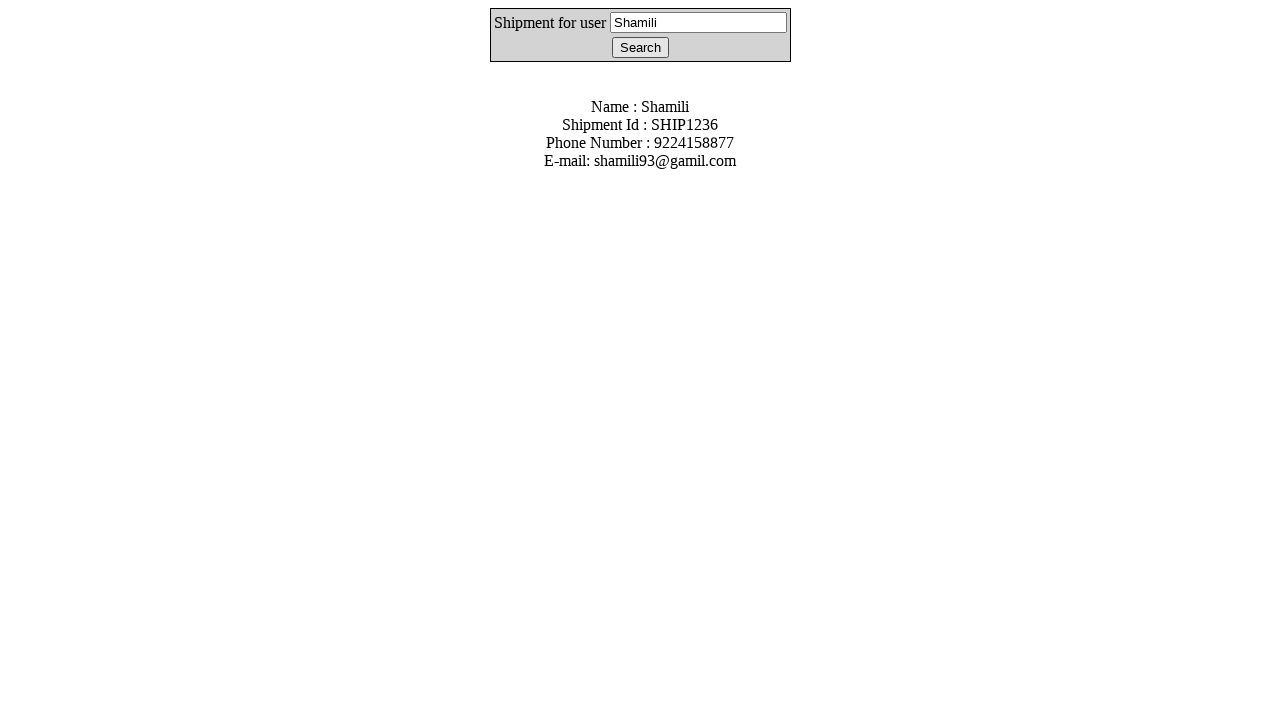

Retrieved result text content
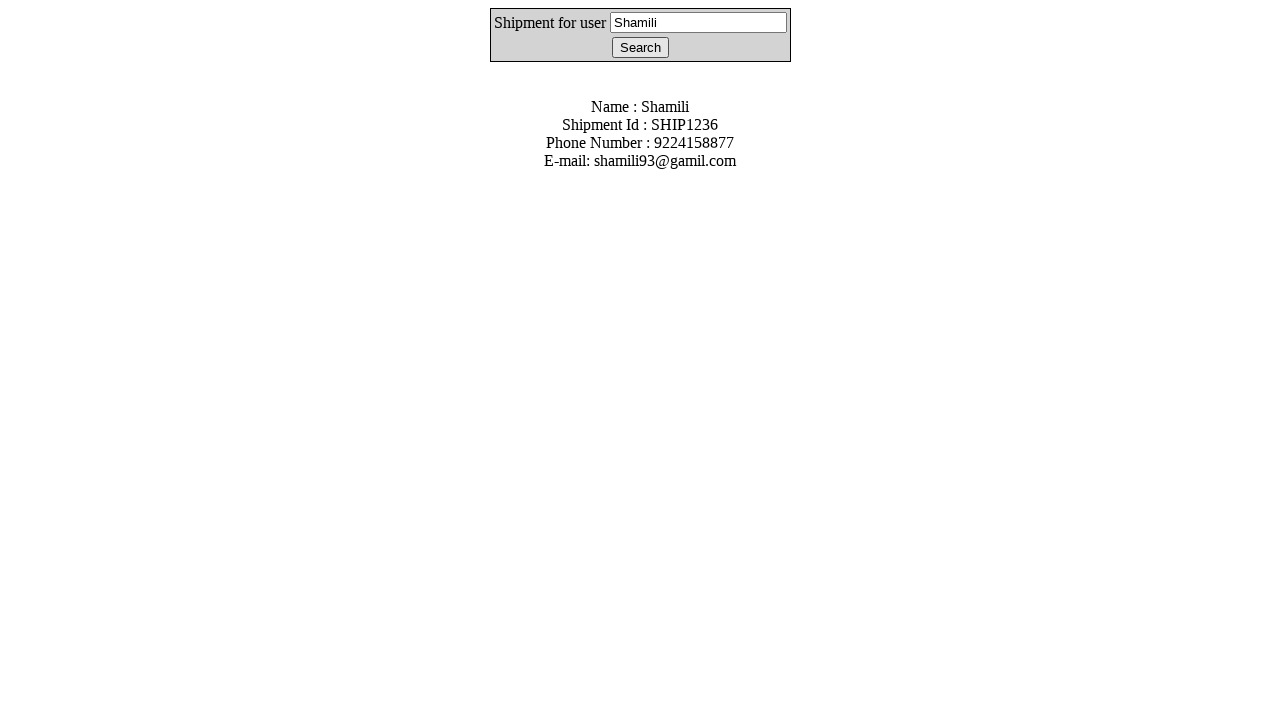

Verified 'Shamili' present in result
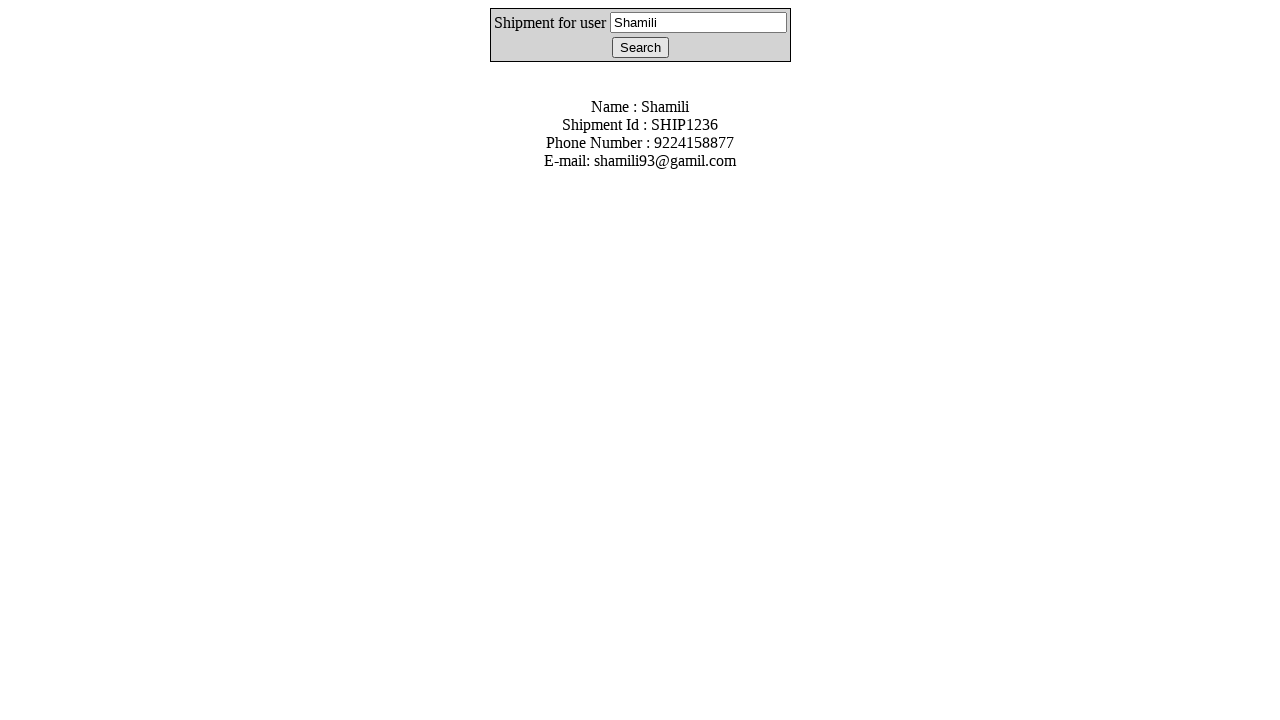

Verified shipment ID 'SHIP1236' present in result
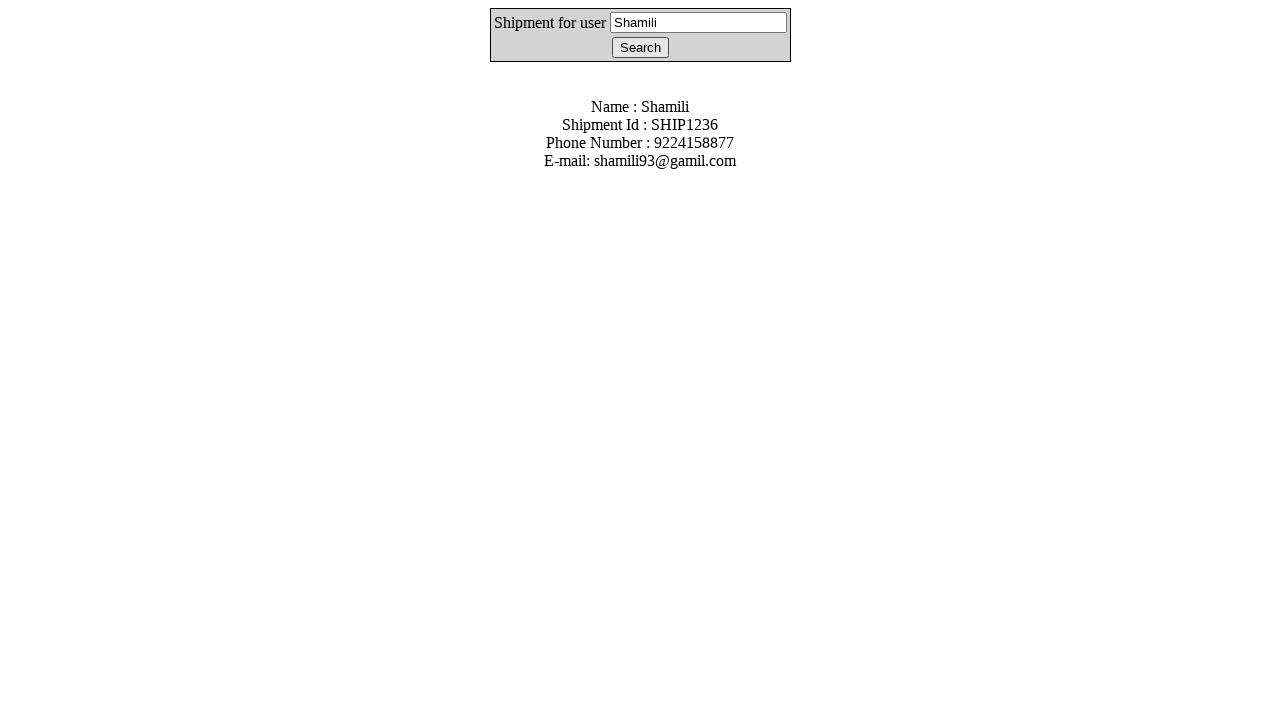

Verified phone number '9224158877' present in result
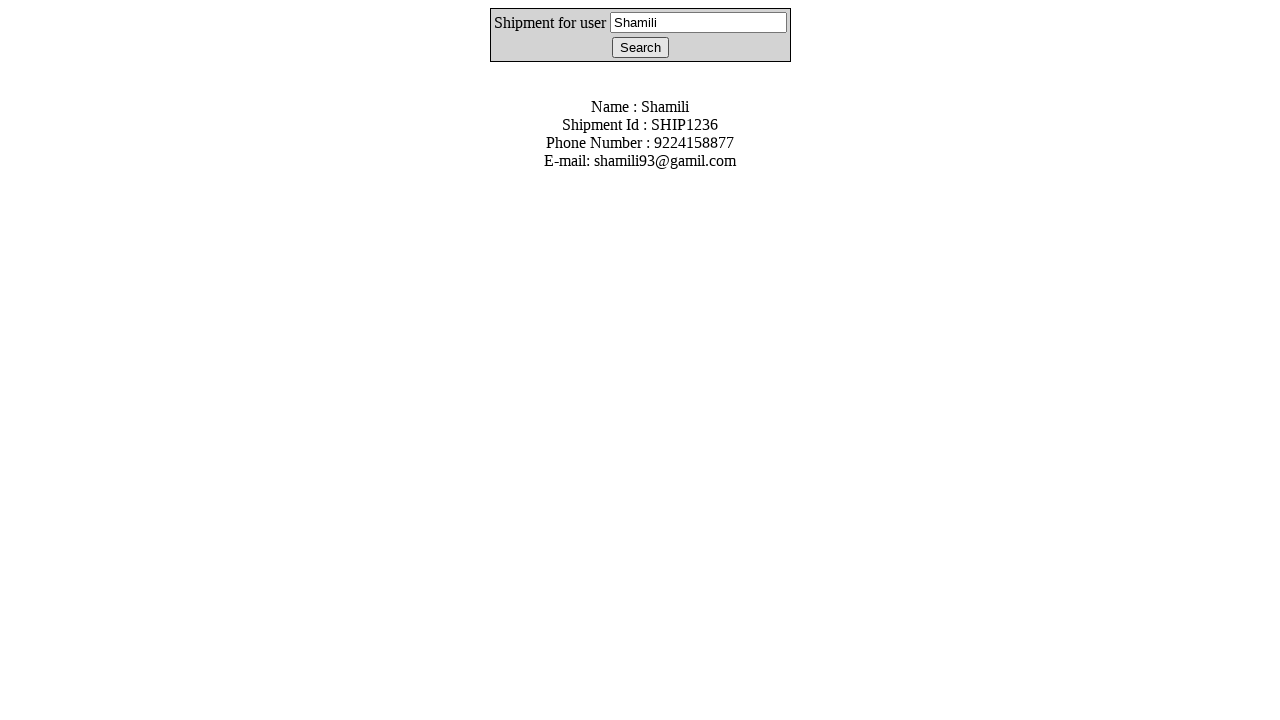

Verified email 'shamili93@gamil.com' present in result
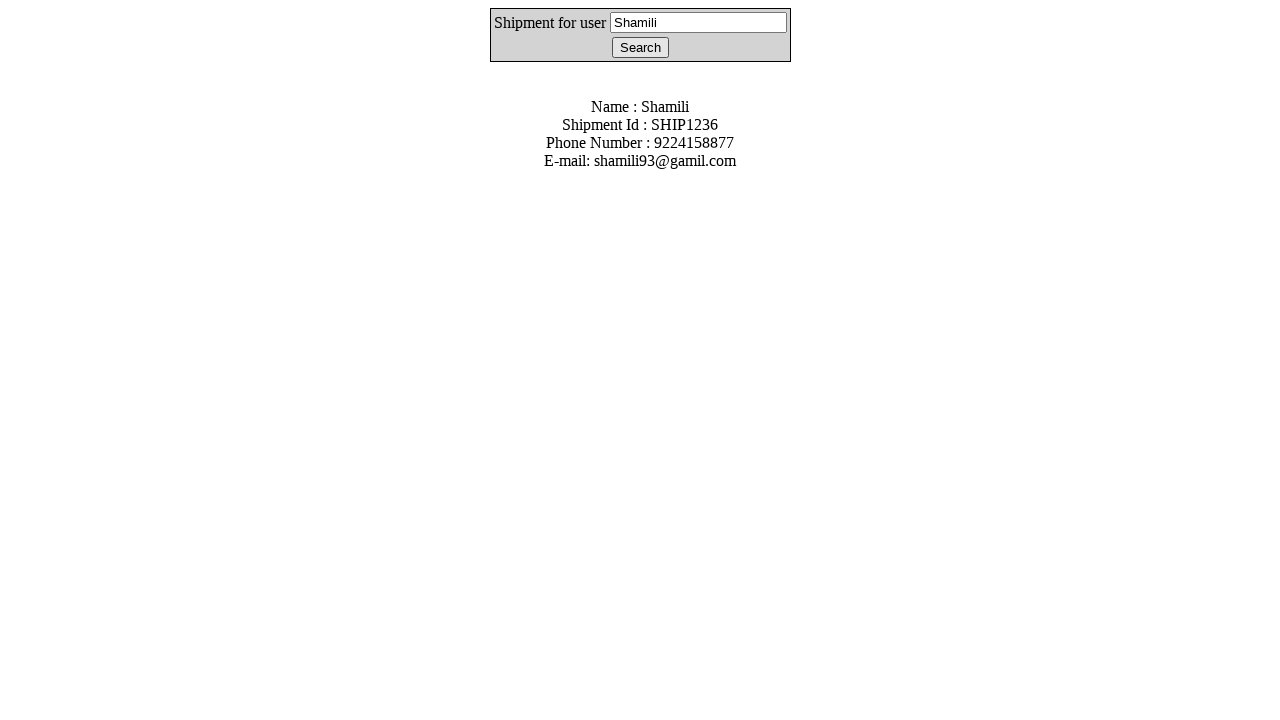

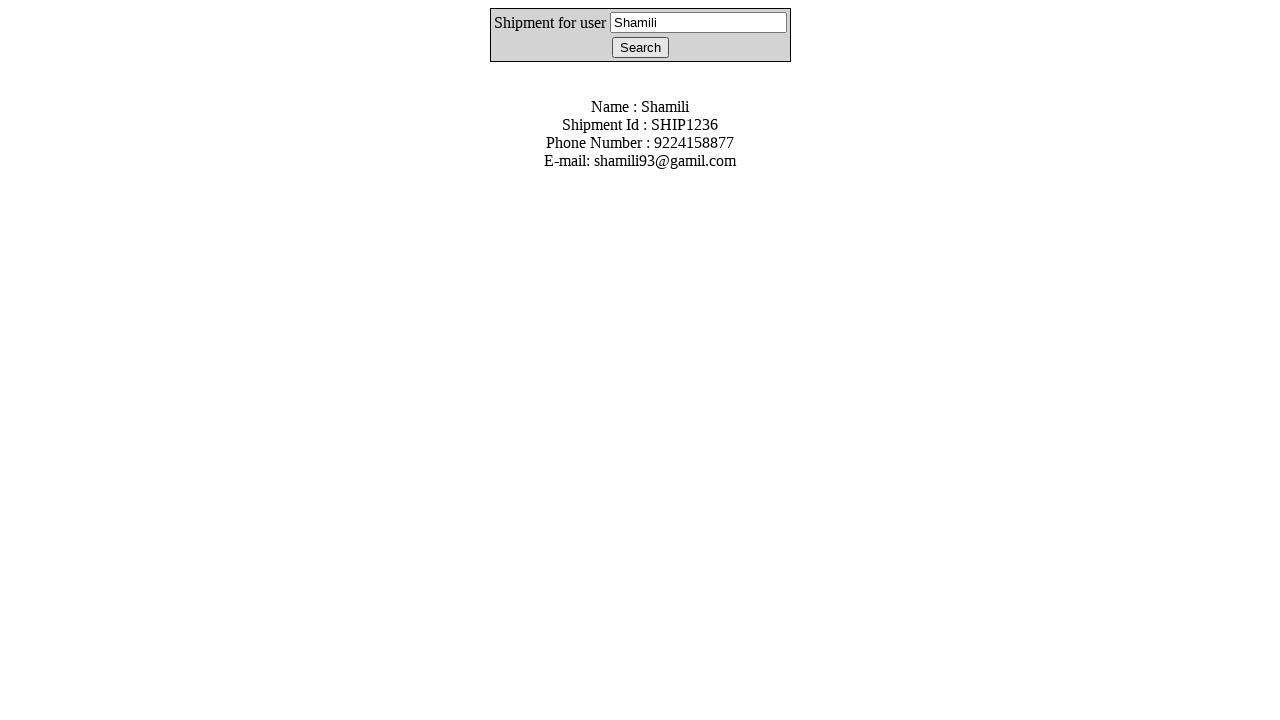